Tests hover functionality by hovering over the first avatar on the page and verifying that the caption with additional user information becomes visible.

Starting URL: http://the-internet.herokuapp.com/hovers

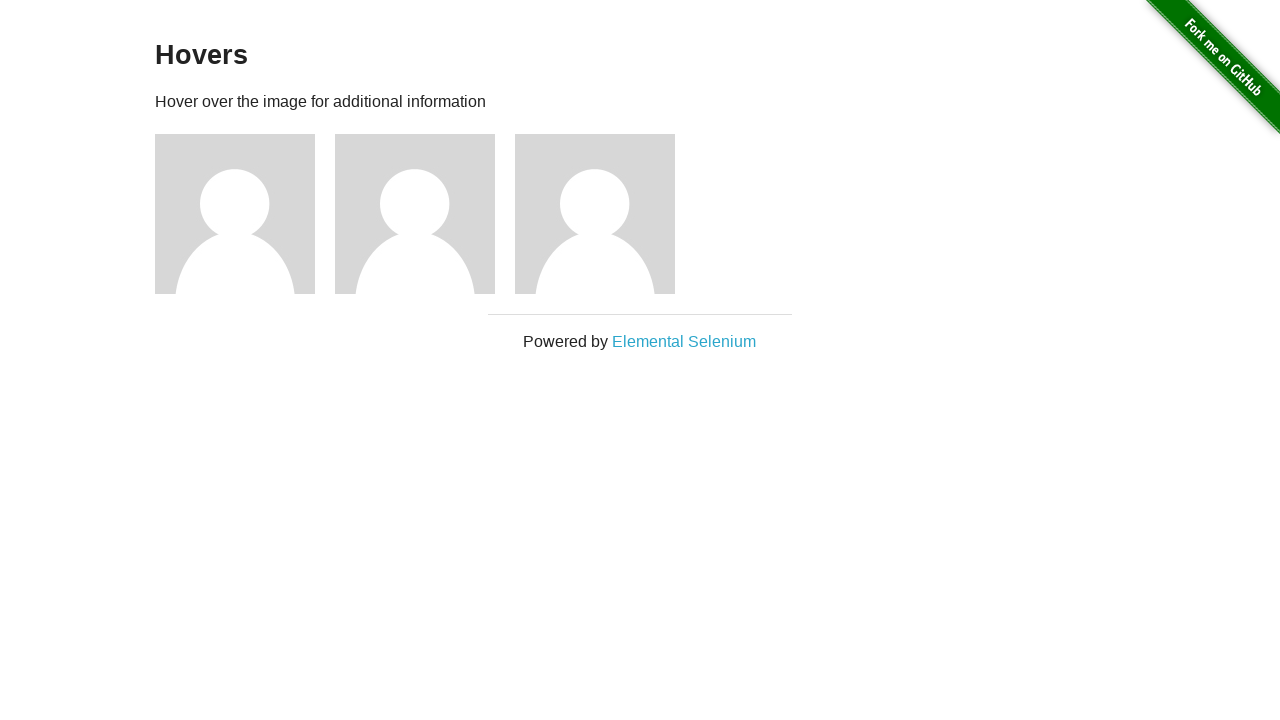

Hovered over the first avatar element at (245, 214) on .figure >> nth=0
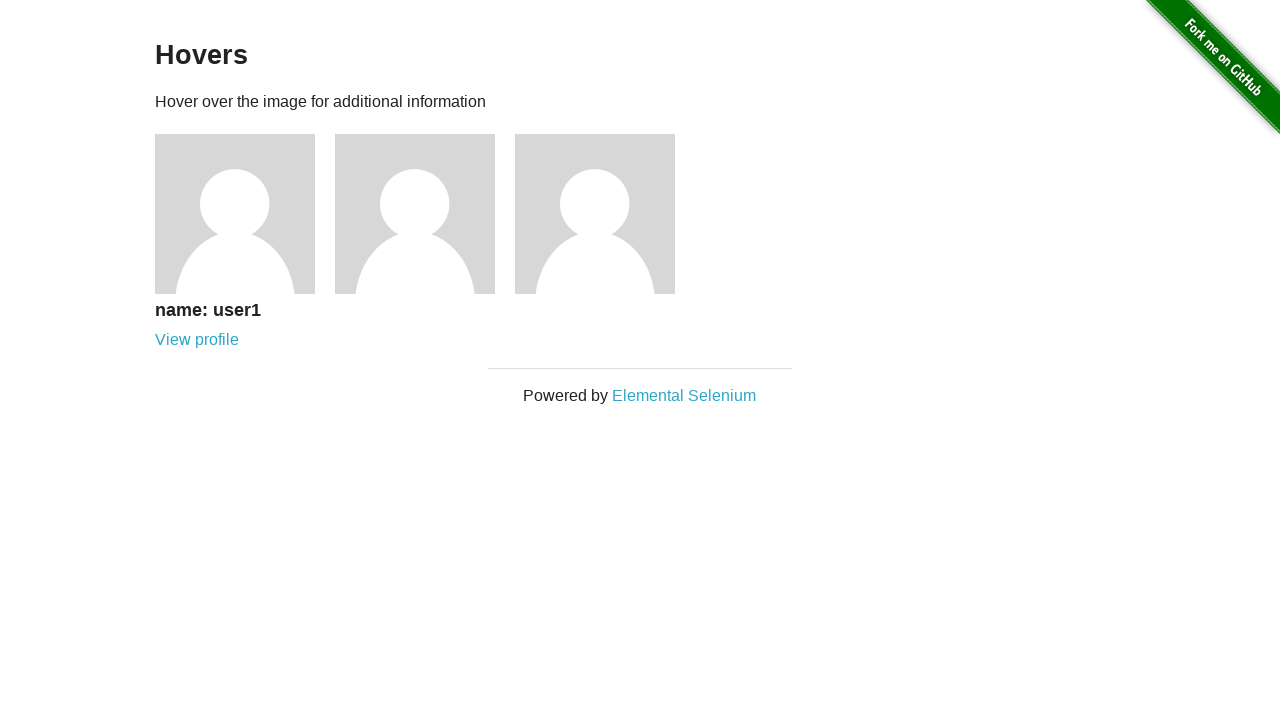

Verified that the caption with user information is visible on hover
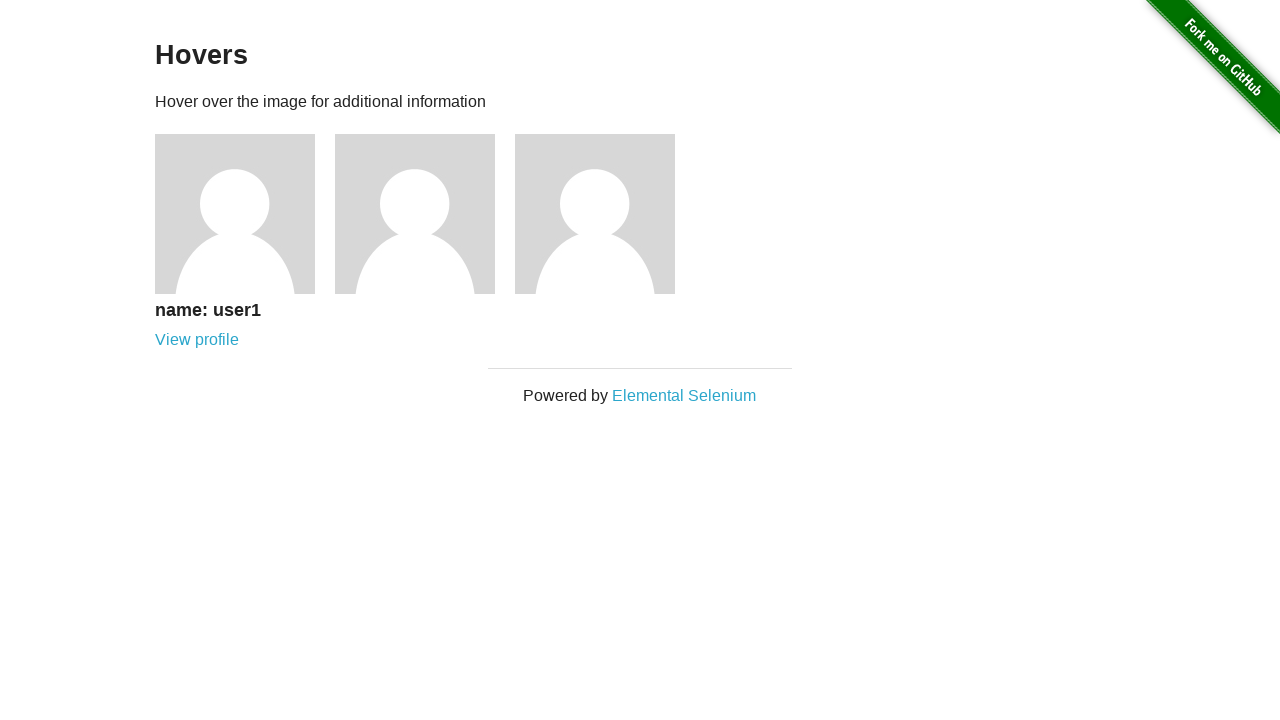

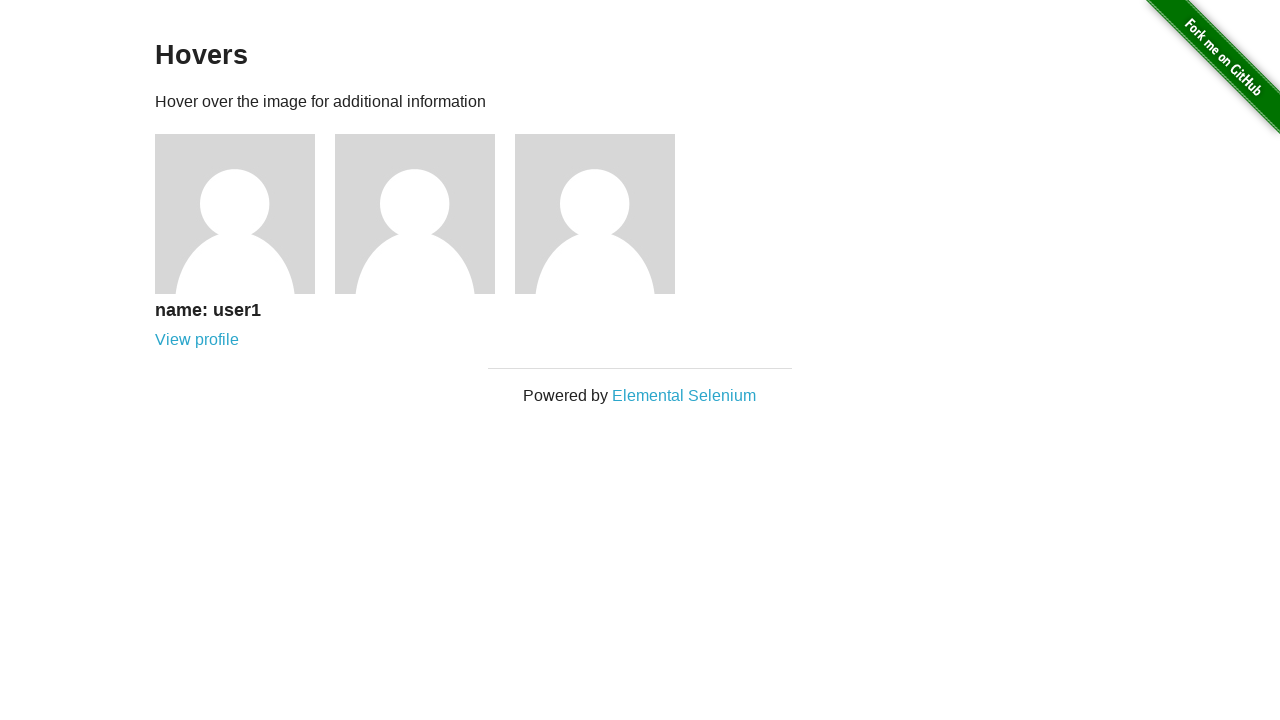